Navigates to ilovepdf.com's PDF to Word conversion page and clicks the file upload button to initiate file selection

Starting URL: https://www.ilovepdf.com/pdf_to_word

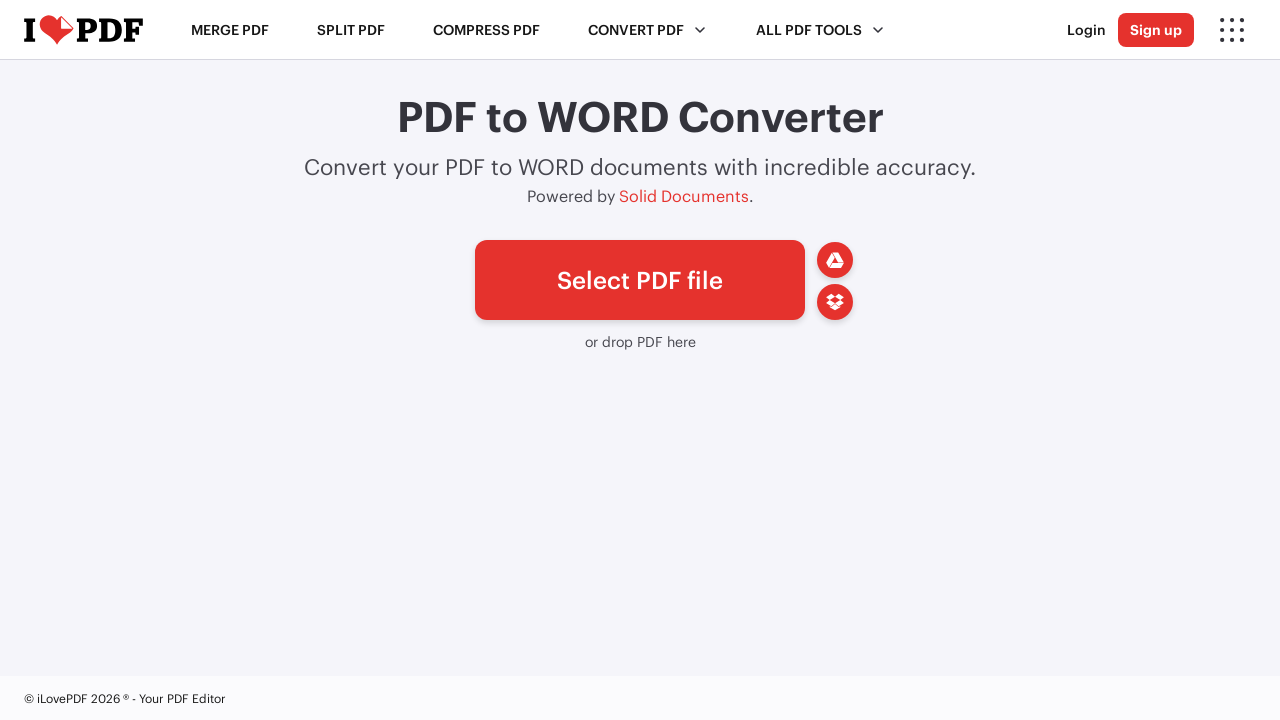

Waited for file upload button to be visible on PDF to Word conversion page
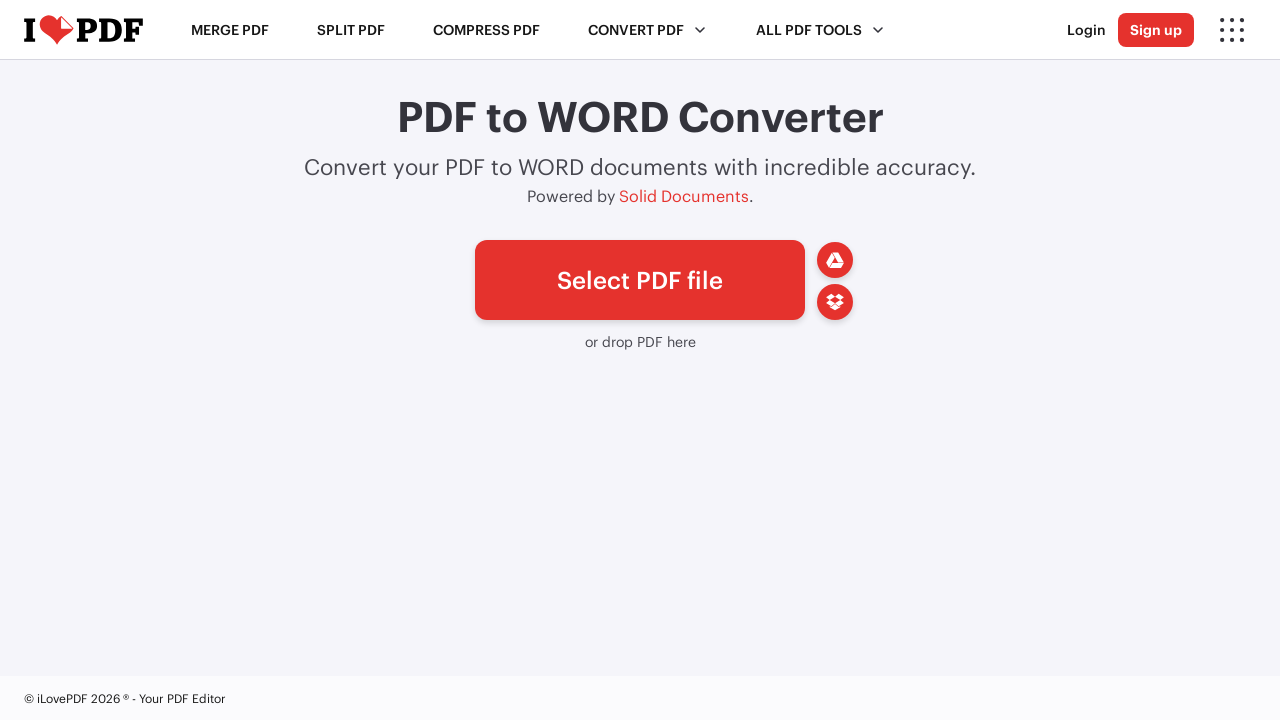

Clicked the file upload button to initiate file selection at (640, 280) on #pickfiles span
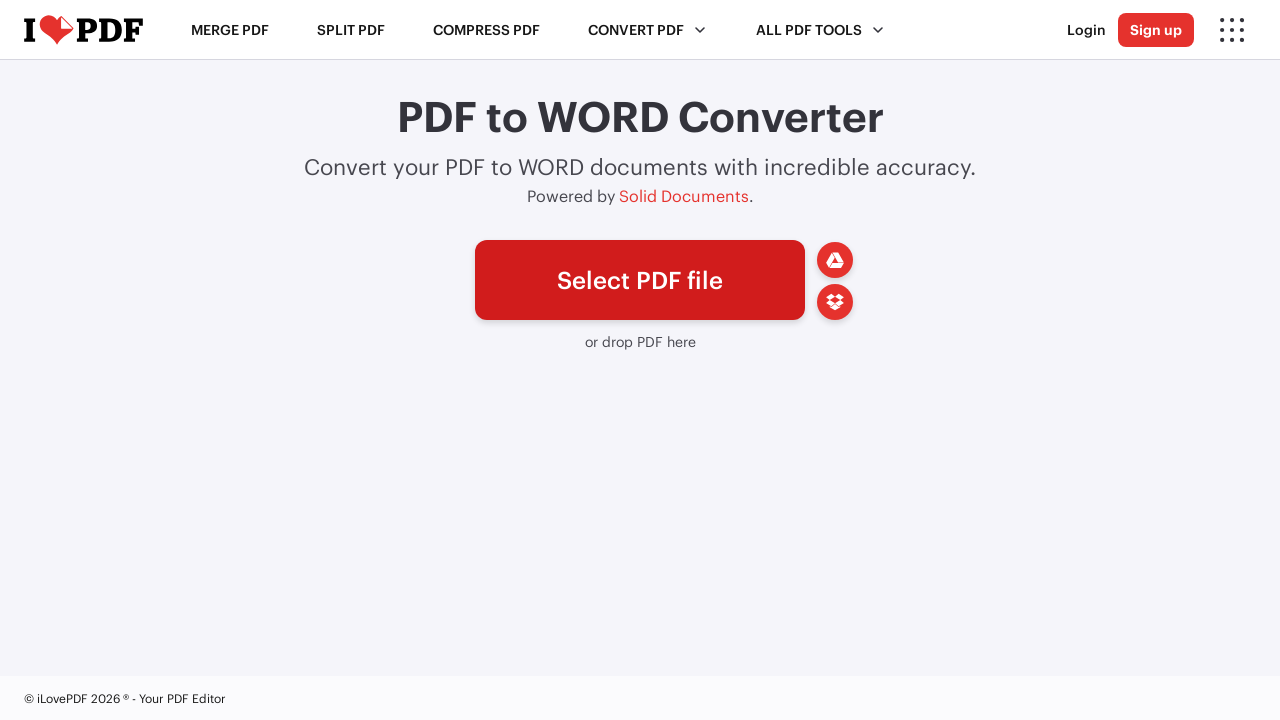

Waited for file picker to initialize
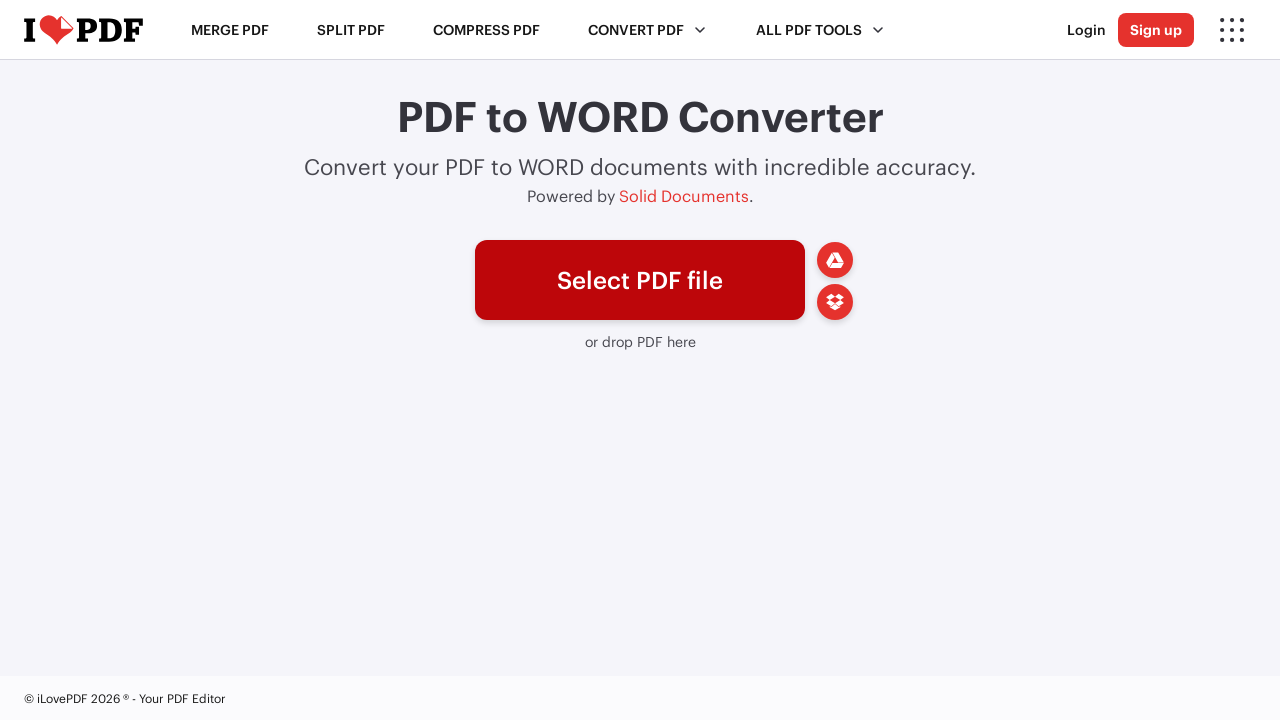

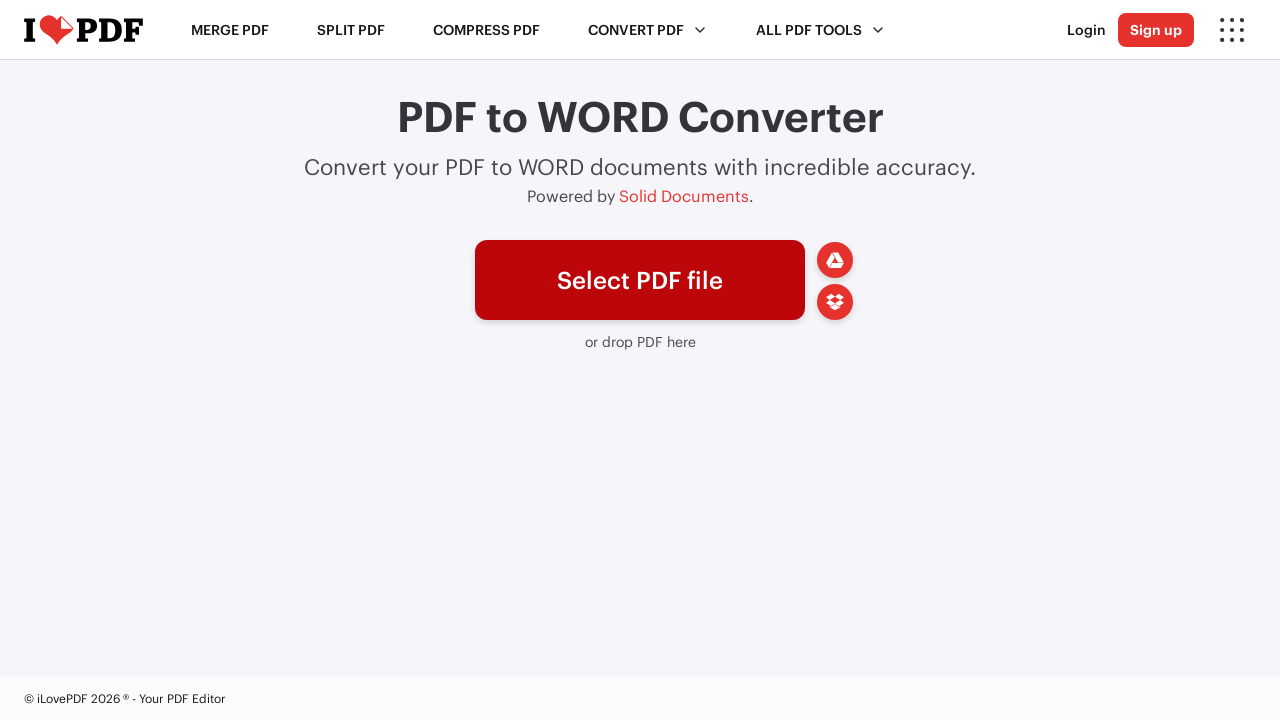